Tests working with multiple browser windows by clicking a link that opens a new window, then switching between the original and new windows using window handle indices to verify each window's title.

Starting URL: https://the-internet.herokuapp.com/windows

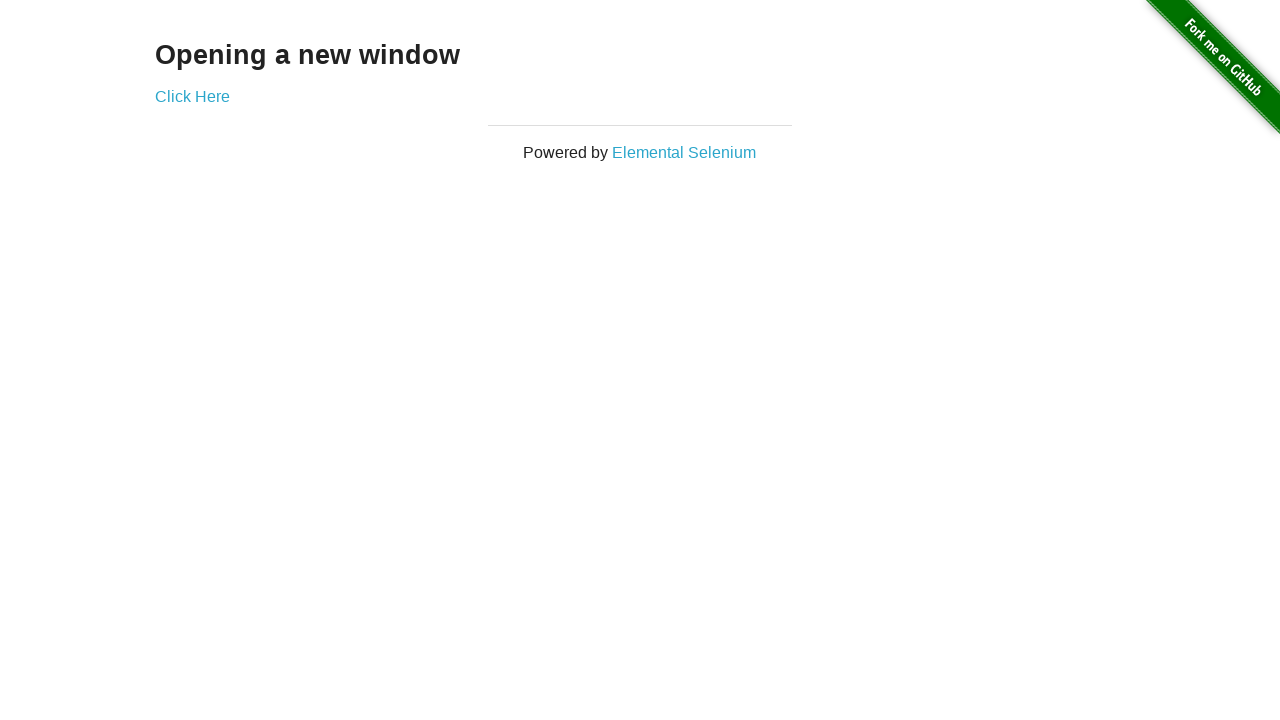

Clicked link to open new window at (192, 96) on .example a
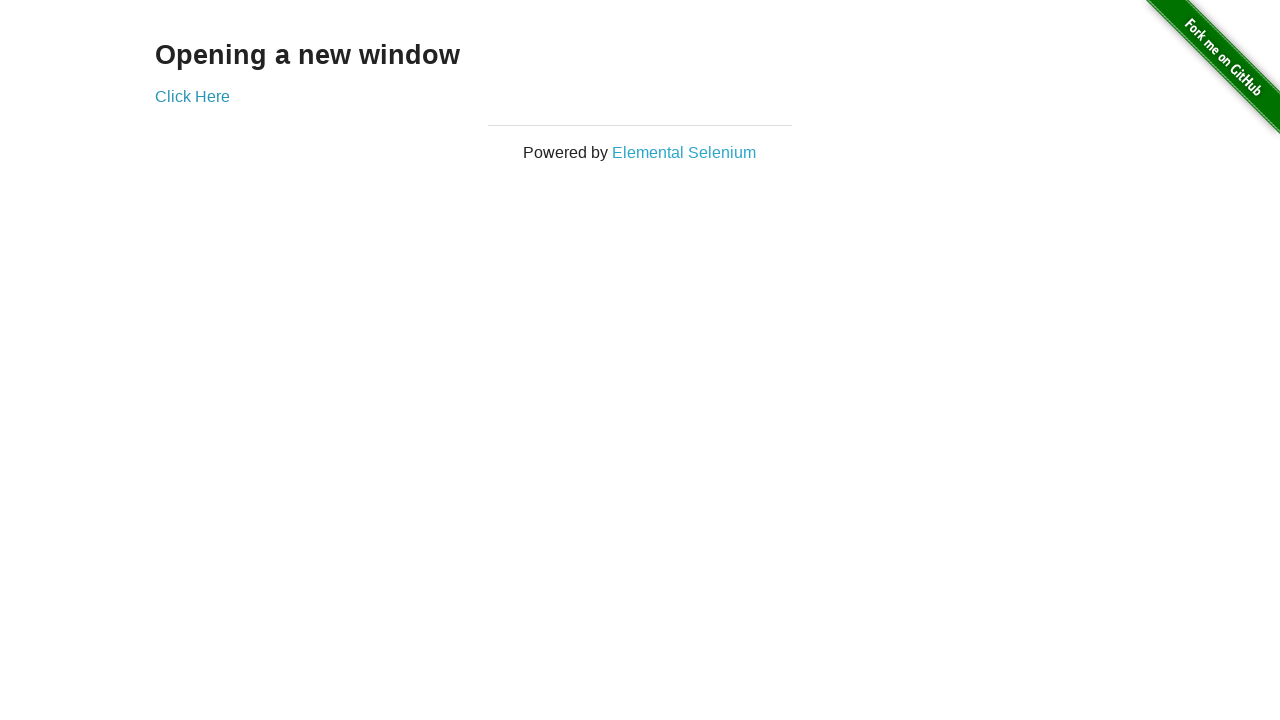

New window opened and intercepted at (192, 96) on .example a
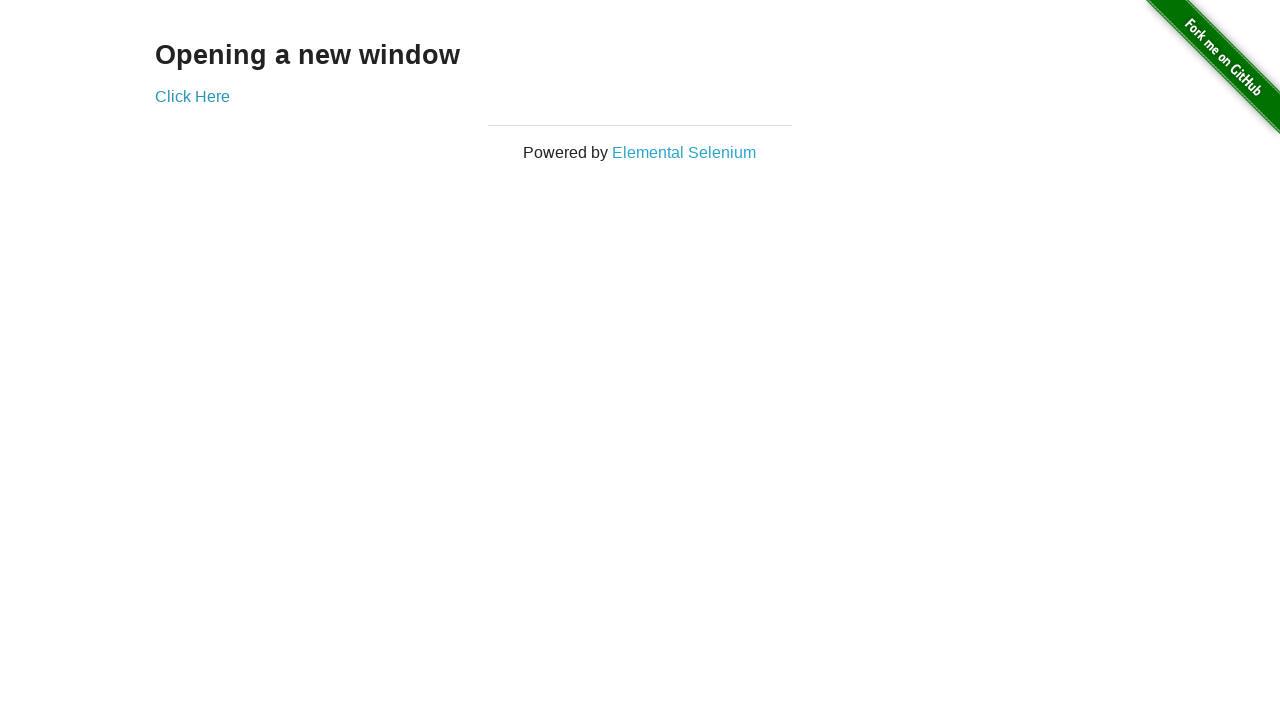

Retrieved new window page object
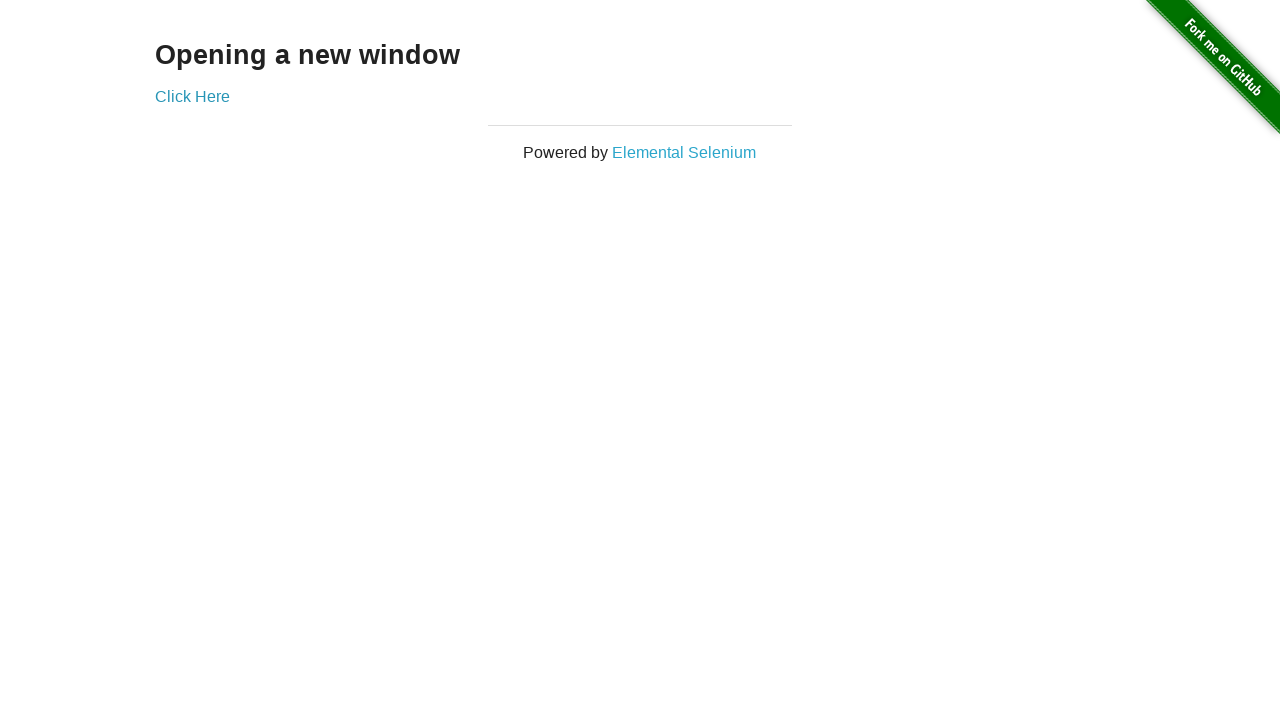

New window page loaded completely
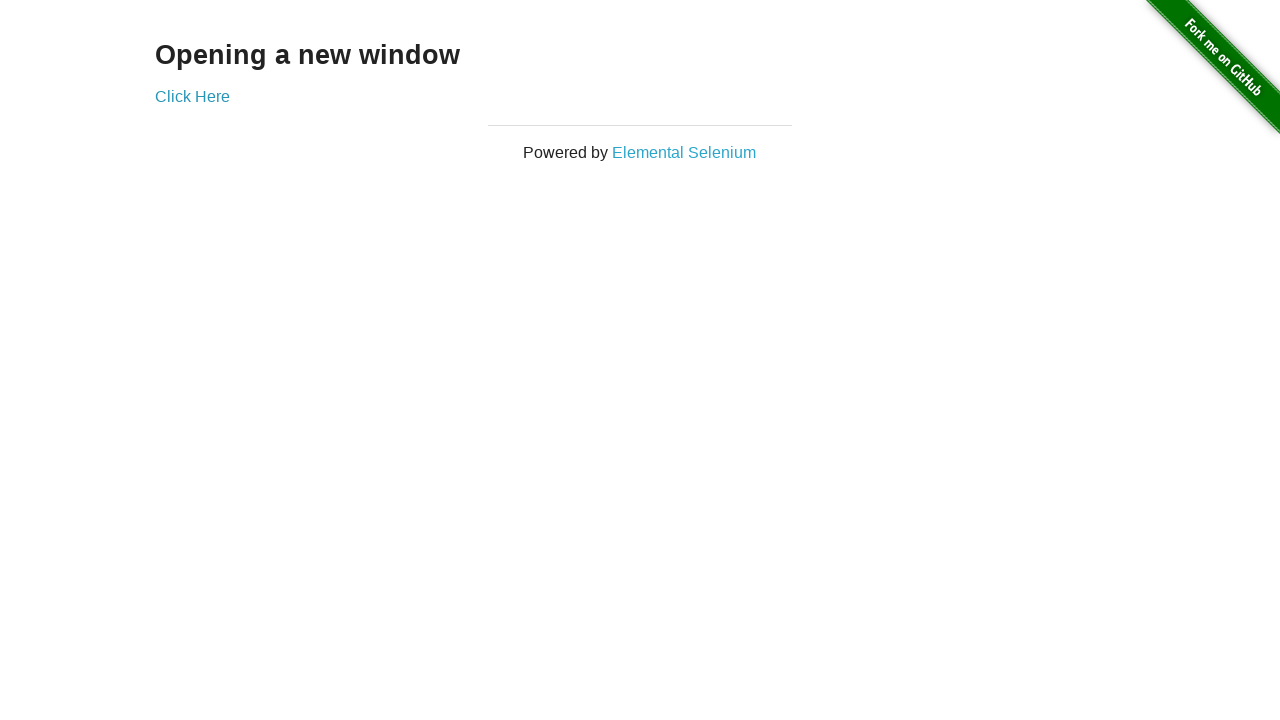

Verified original window title is 'The Internet'
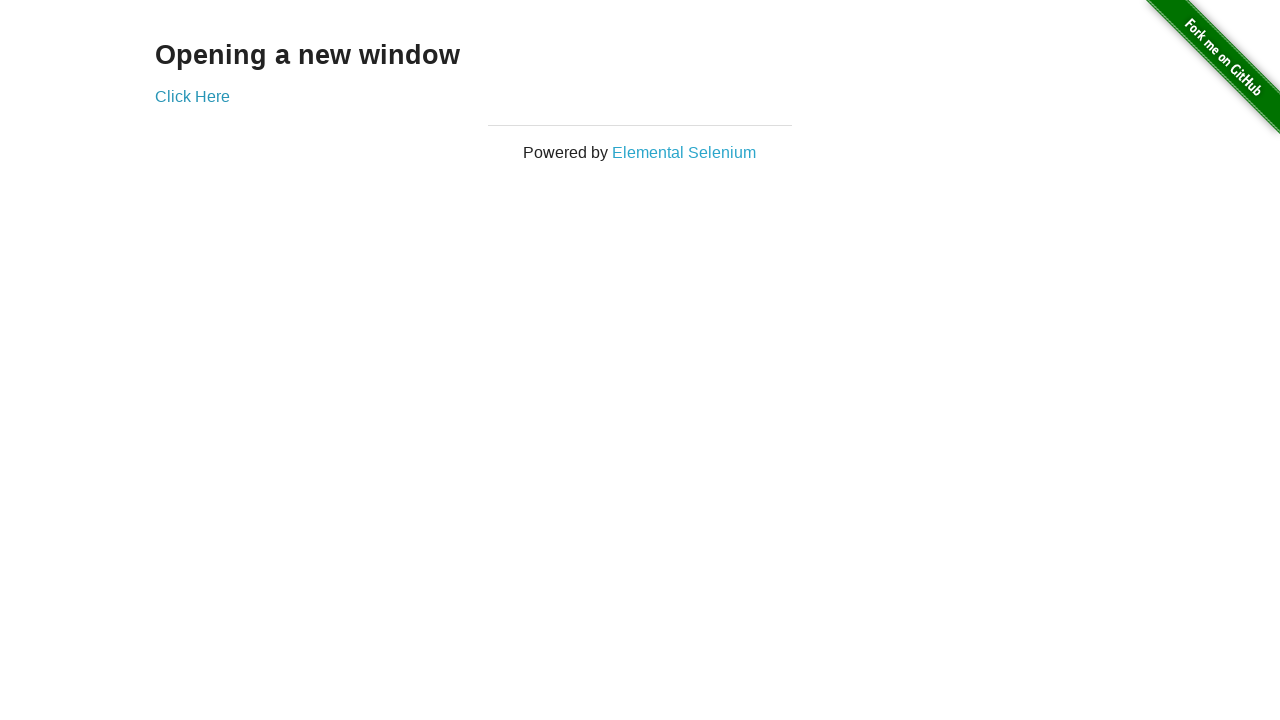

Verified new window title is 'New Window'
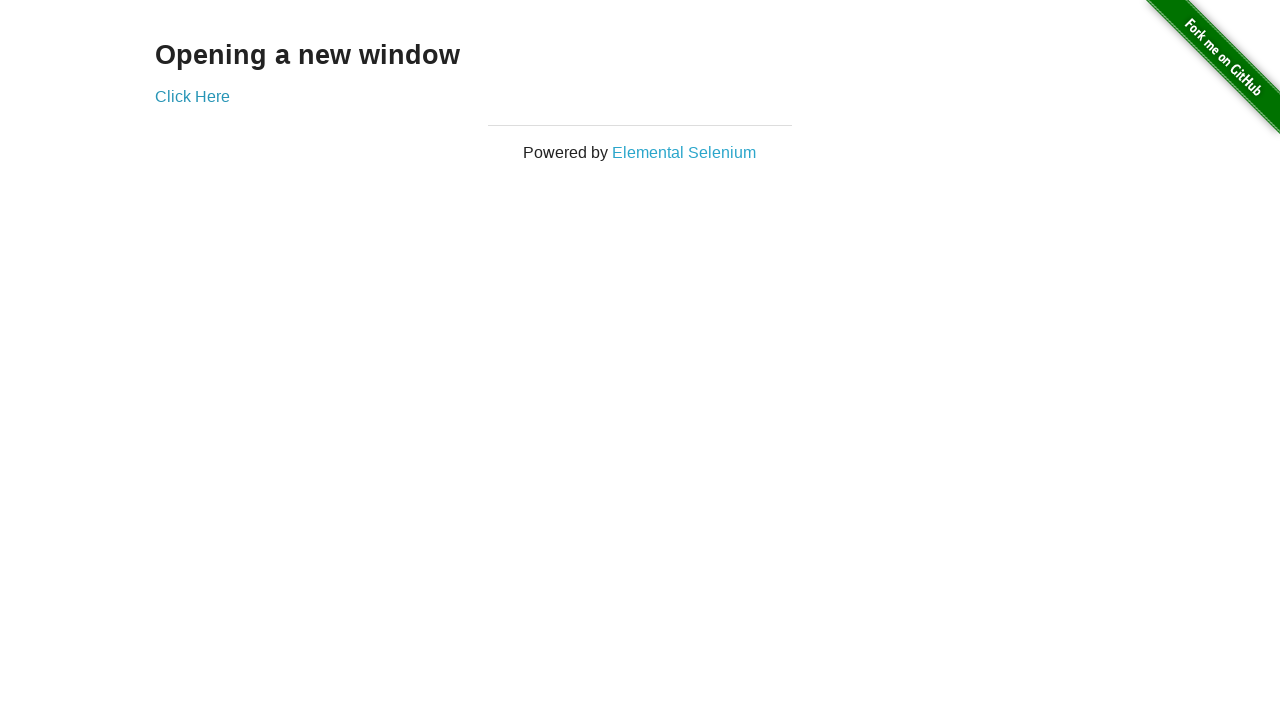

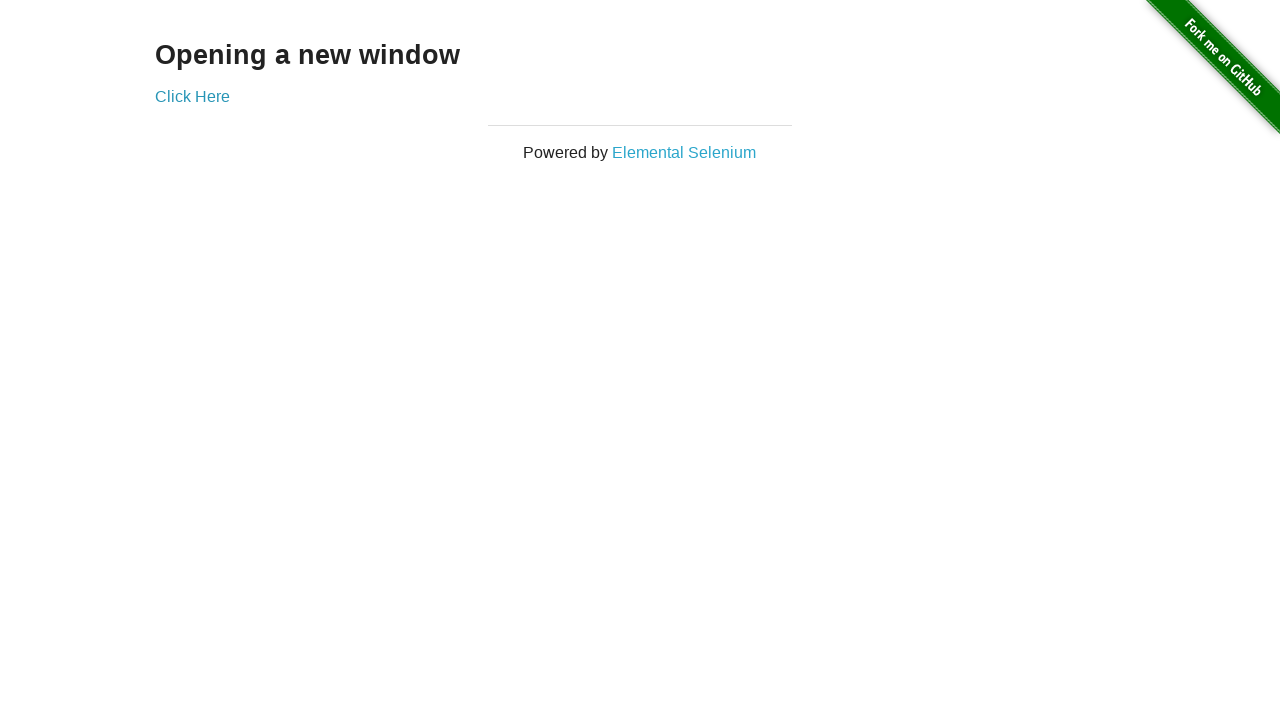